Tests dismissing a JavaScript prompt dialog and verifies the result shows null was entered

Starting URL: https://the-internet.herokuapp.com/javascript_alerts

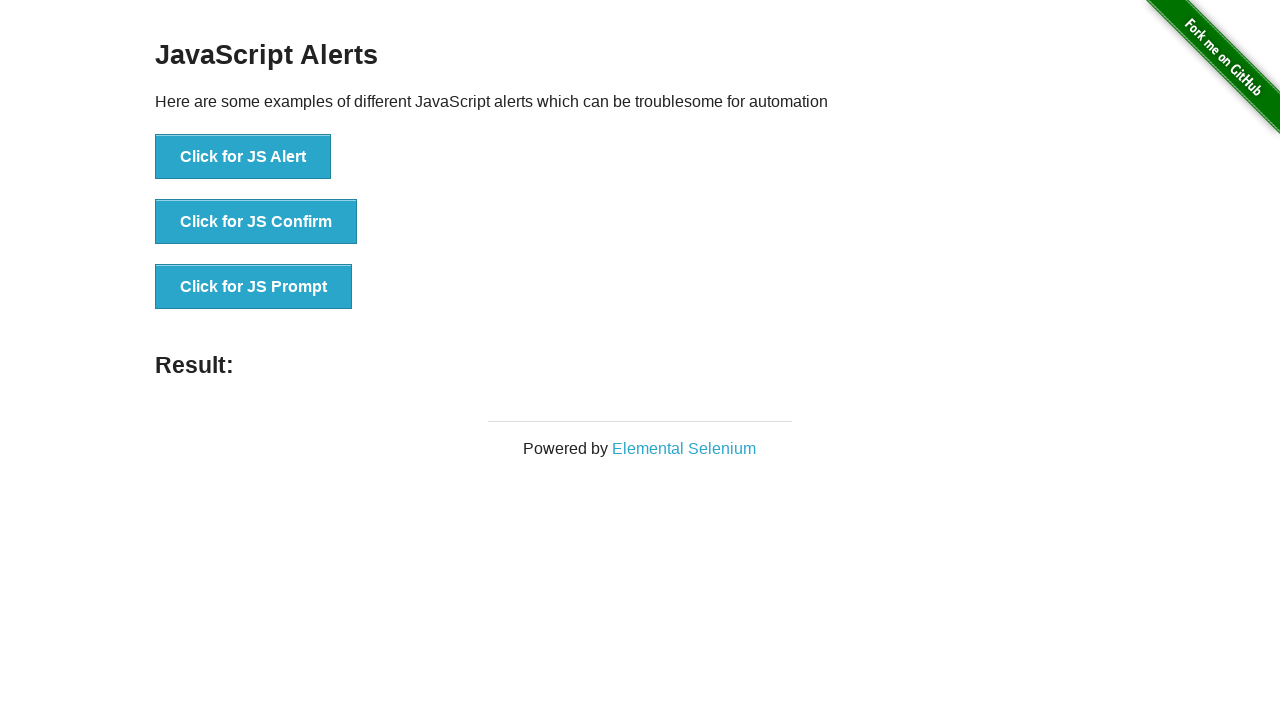

Set up dialog handler to dismiss prompt dialogs
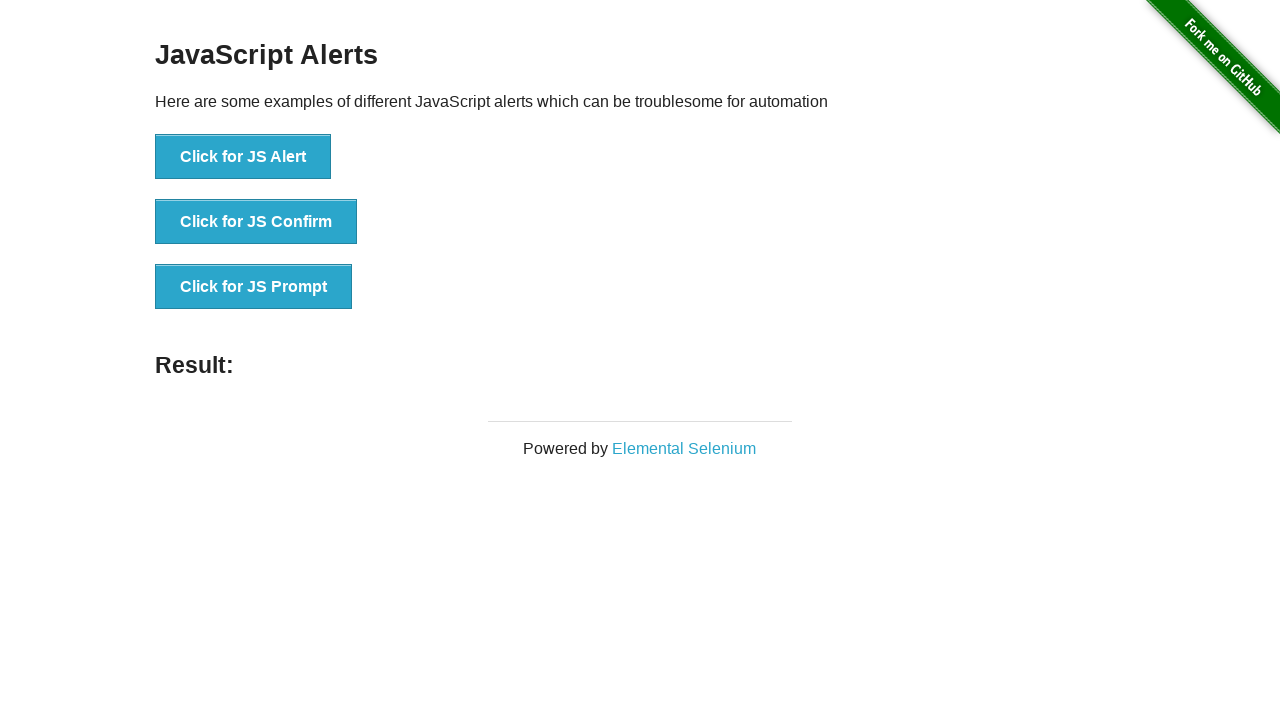

Clicked button to trigger the prompt dialog at (254, 287) on button[onclick="jsPrompt()"]
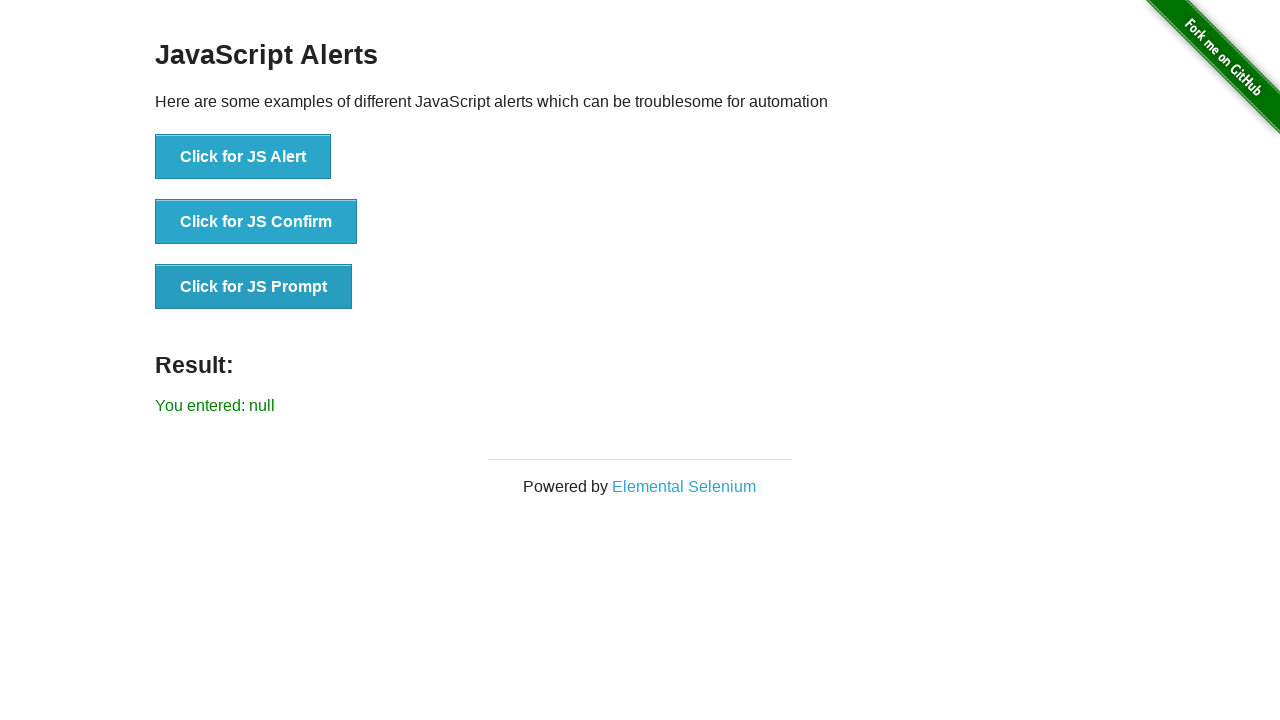

Waited for result element to appear after dismissing prompt
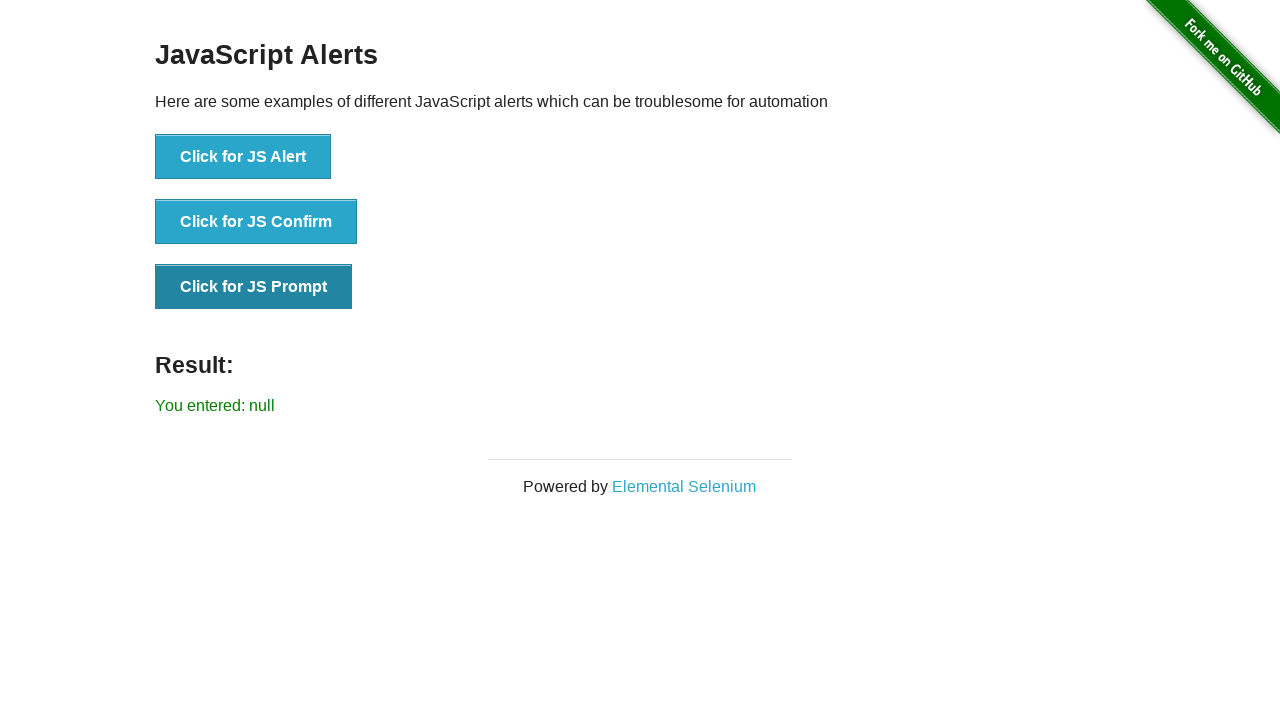

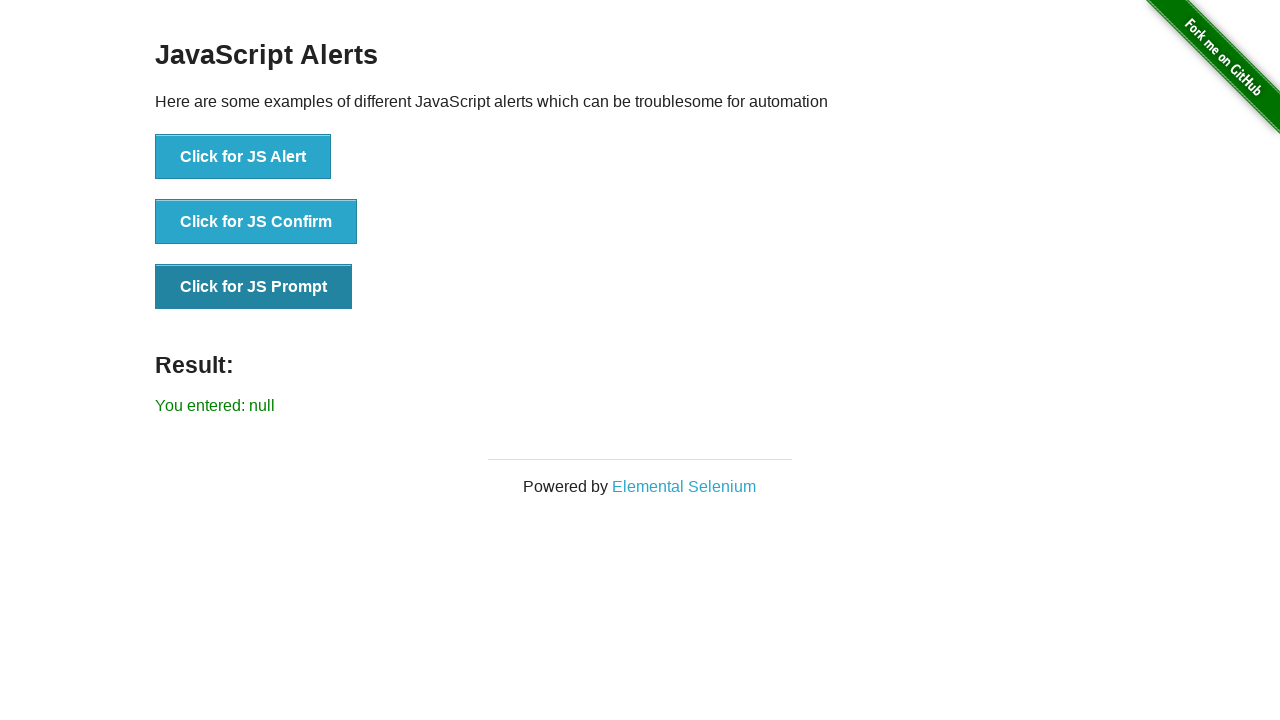